Tests a basic web form by entering text into a text box and clicking the submit button, then verifying a message appears

Starting URL: https://www.selenium.dev/selenium/web/web-form.html

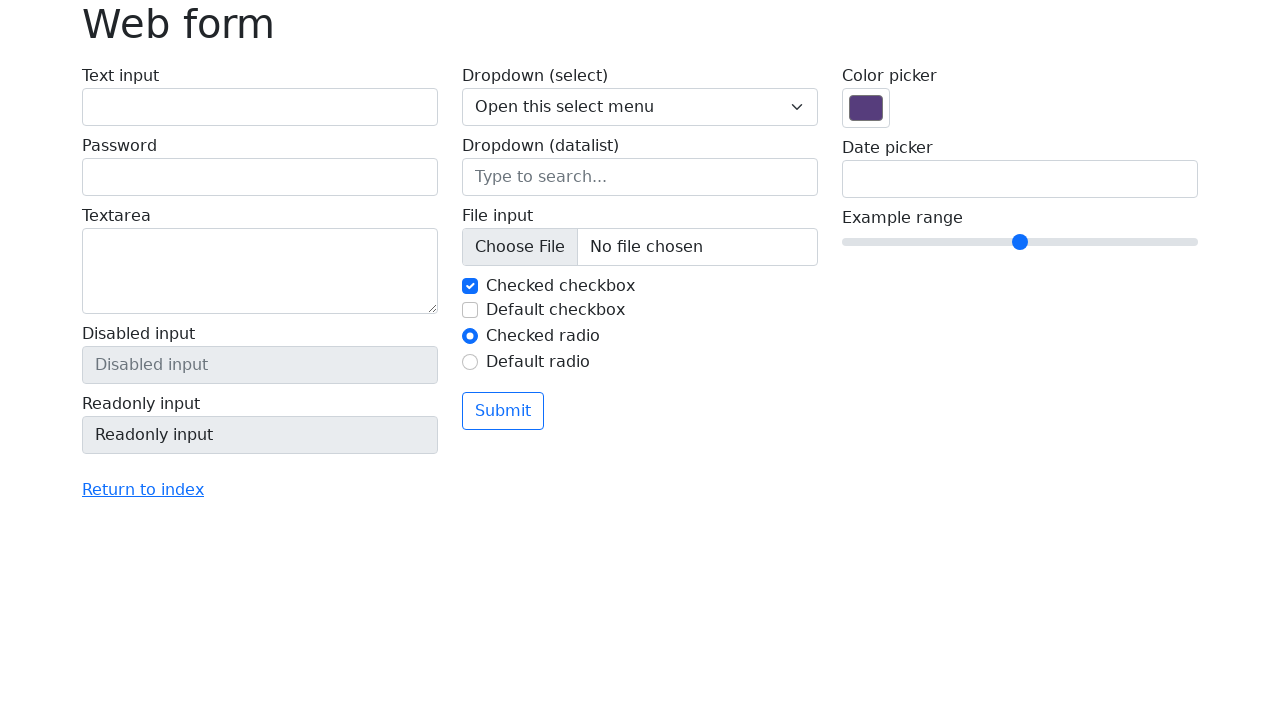

Filled text box with 'Selenium' on input[name='my-text']
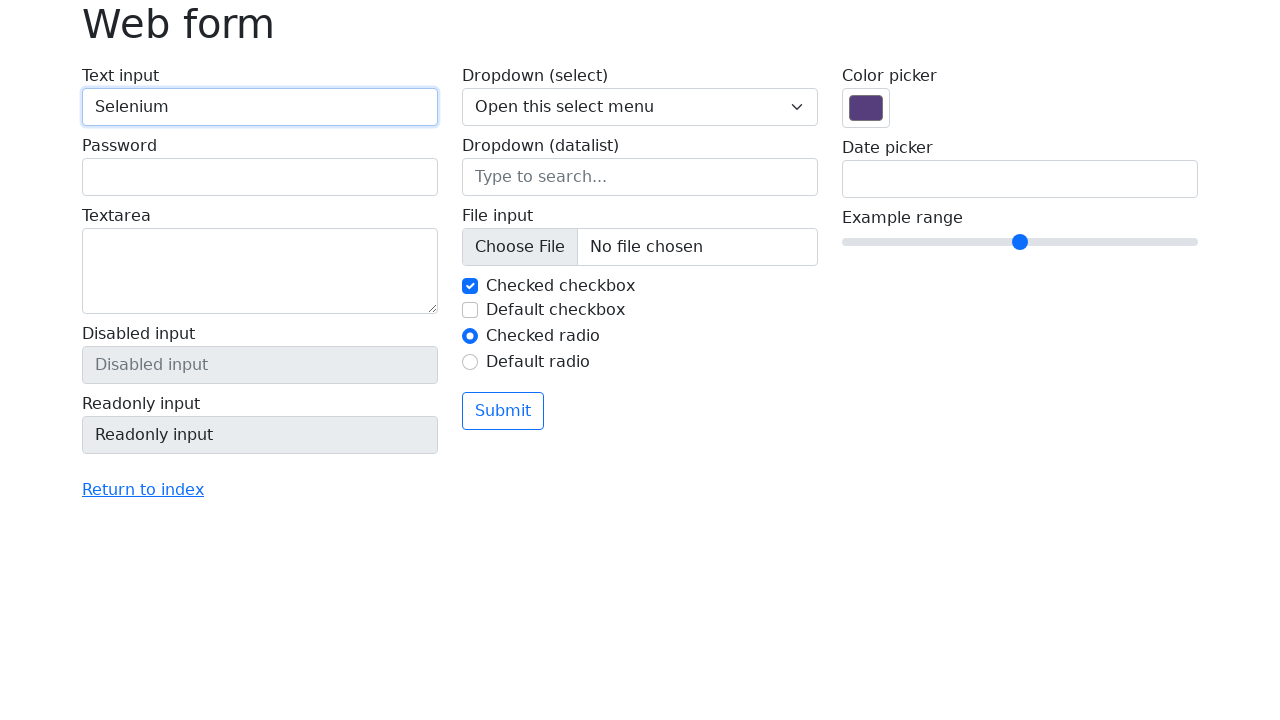

Clicked submit button at (503, 411) on button
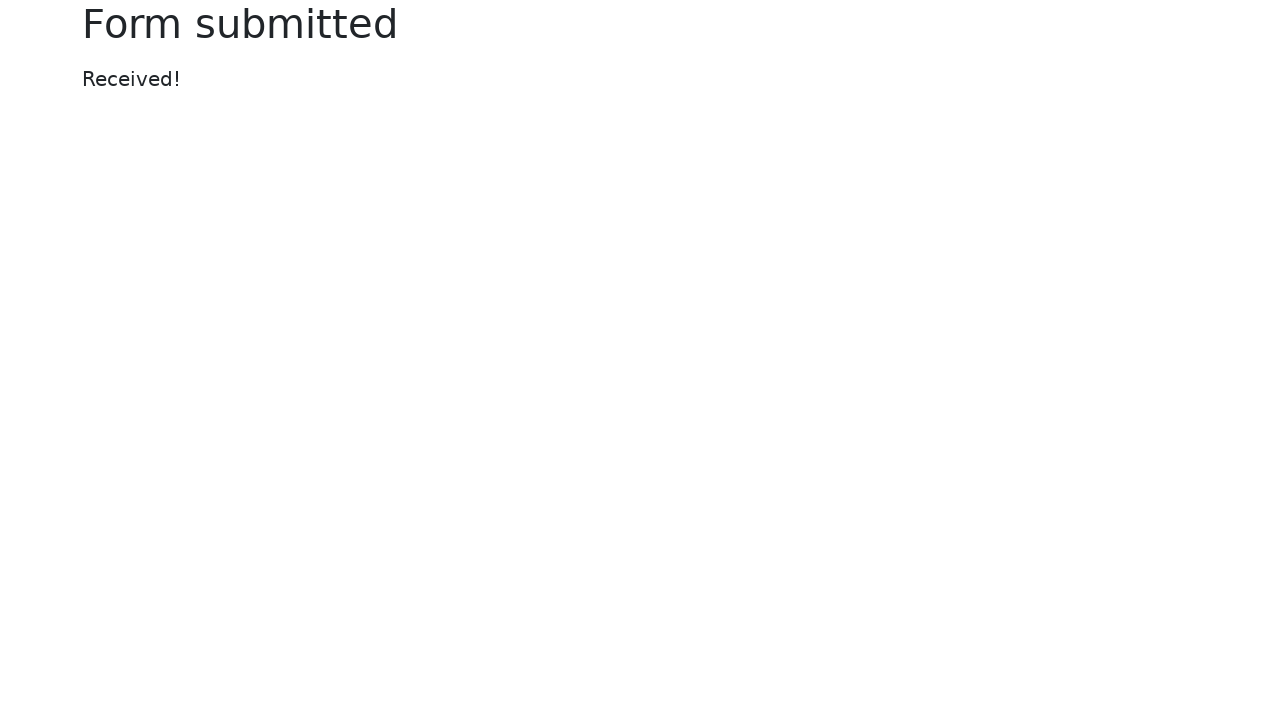

Confirmation message appeared
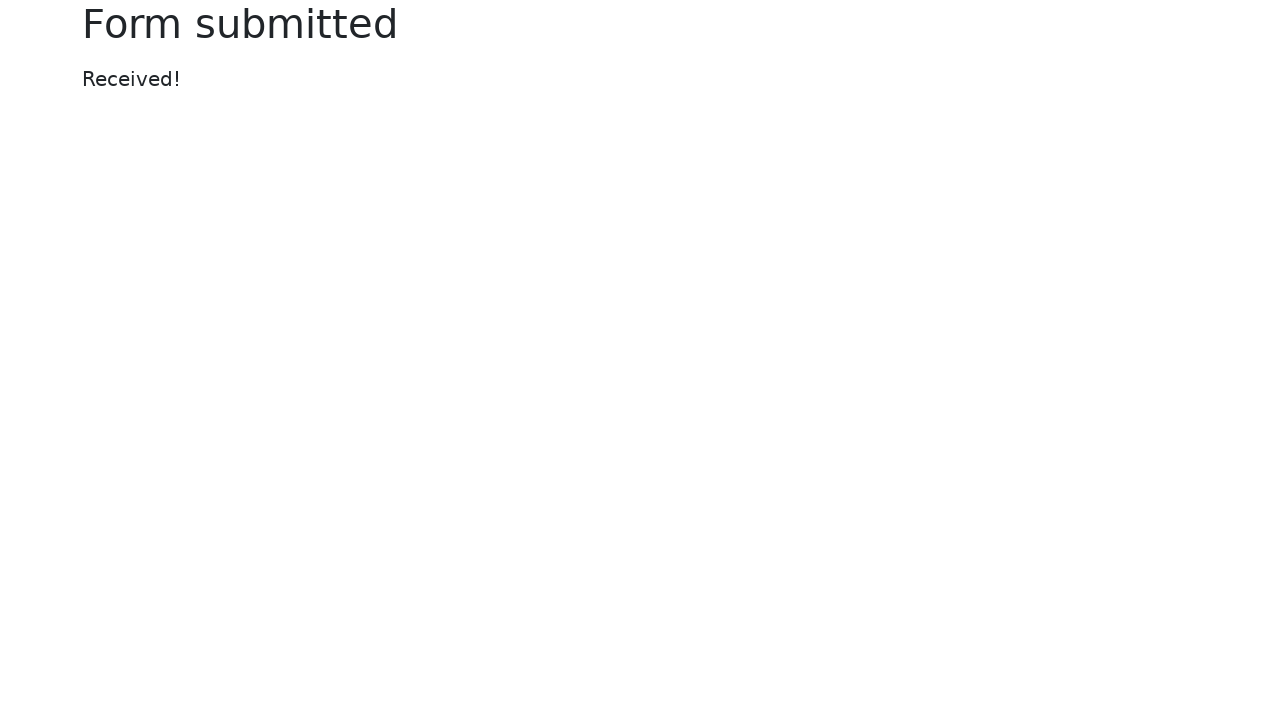

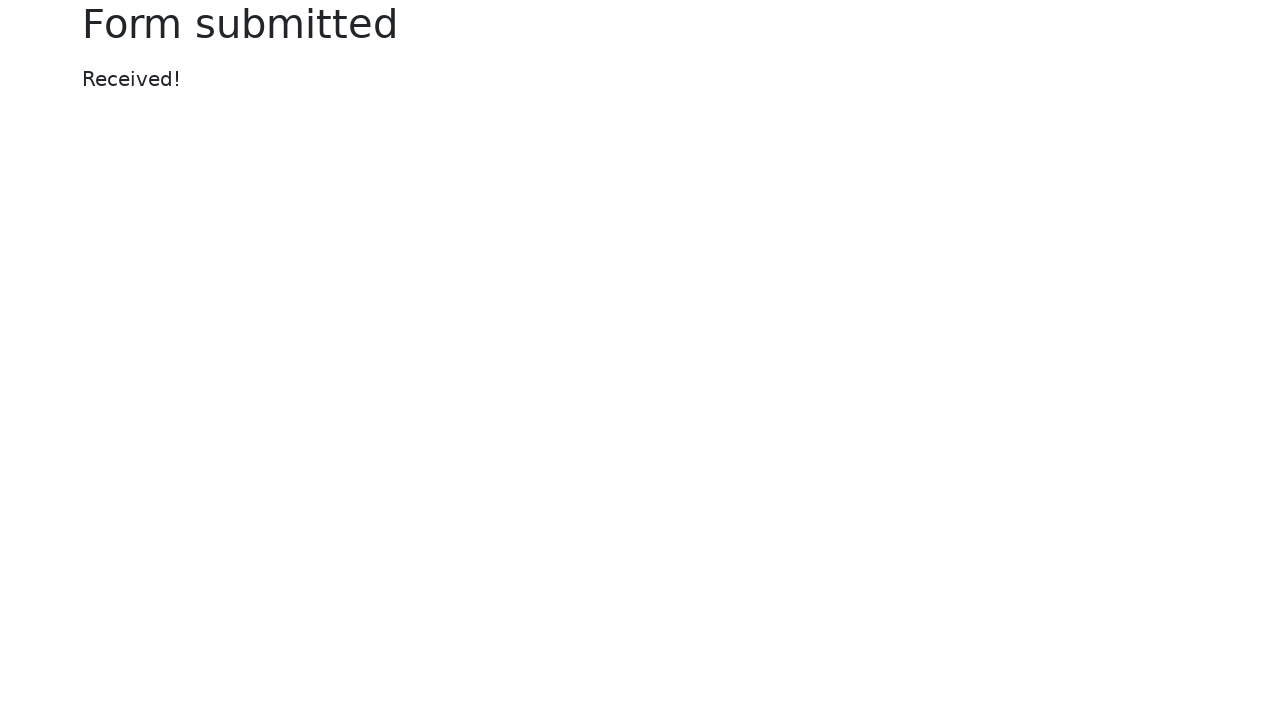